Solves a math problem by reading two numbers from the page, calculating their sum, and selecting the result from a dropdown menu

Starting URL: http://suninjuly.github.io/selects1.html

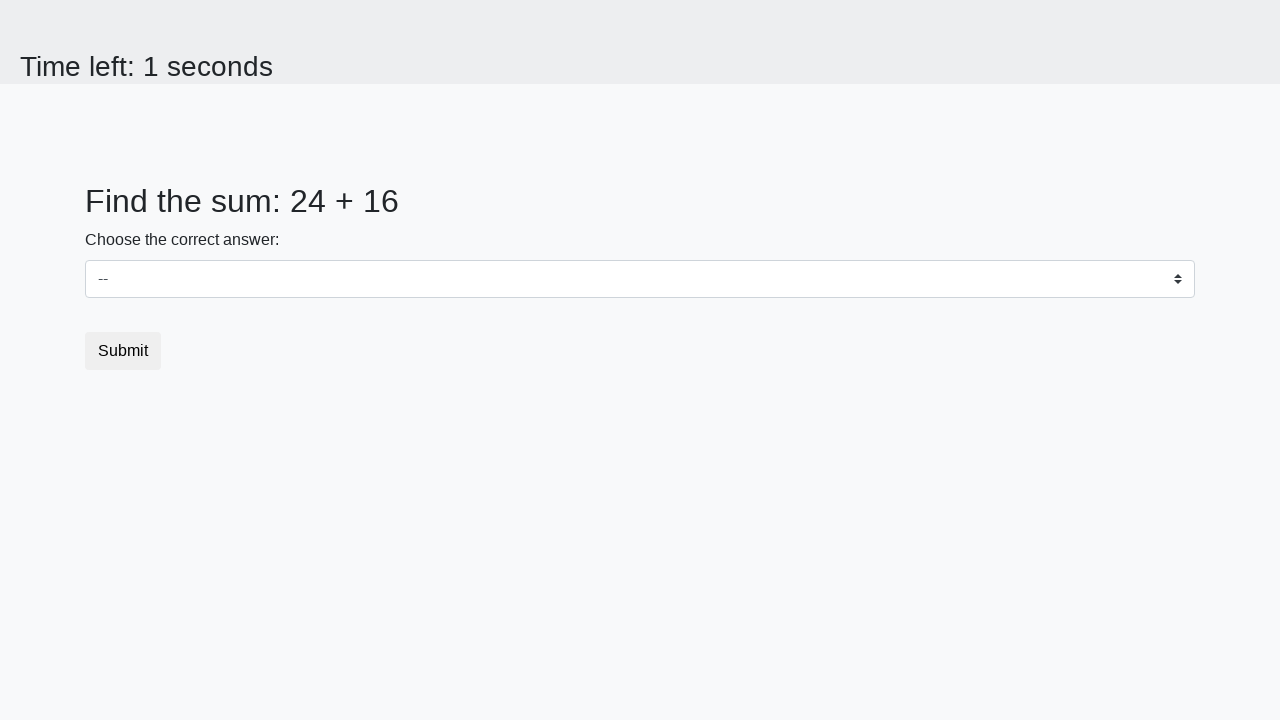

Read first number from #num1 element
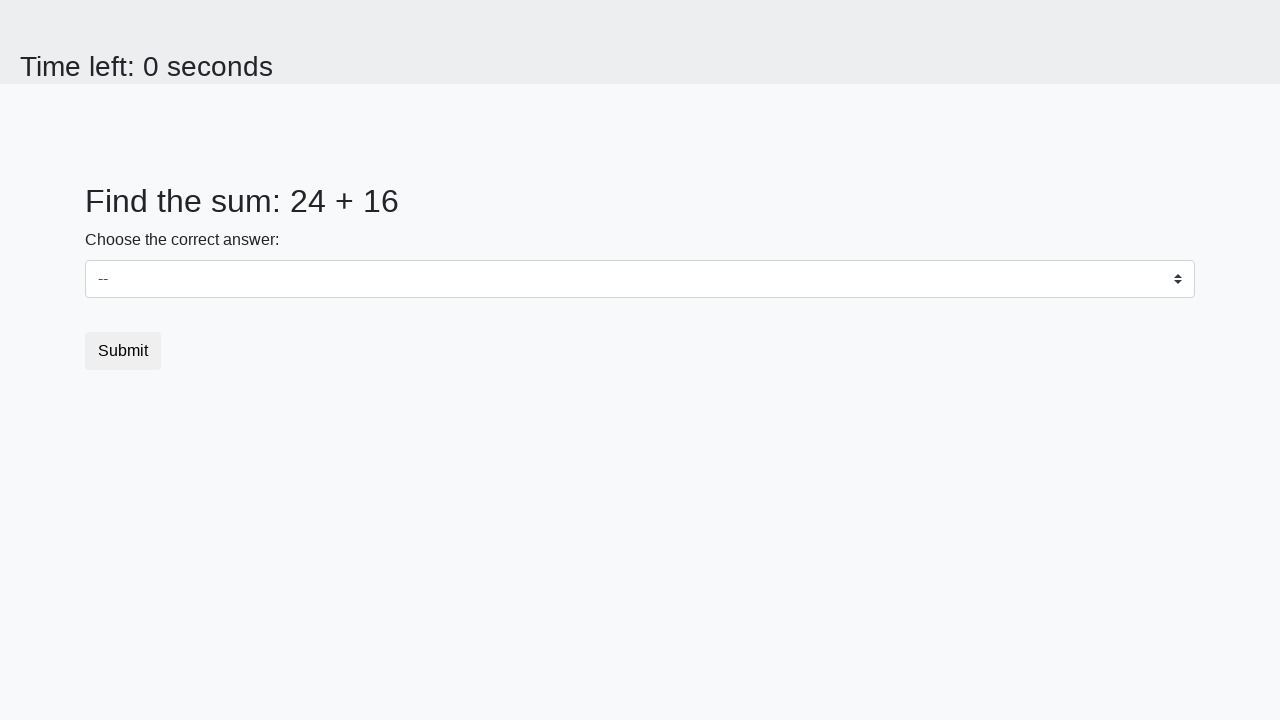

Read second number from #num2 element
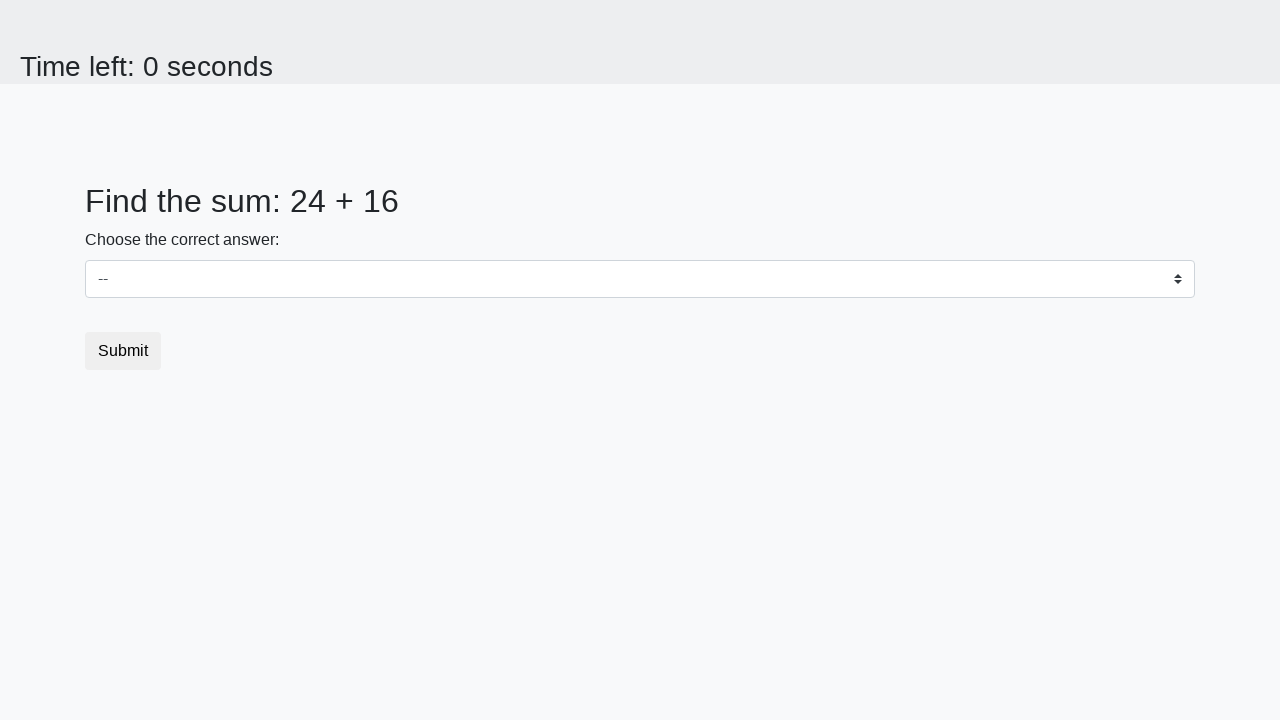

Calculated sum: 24 + 16 = 40
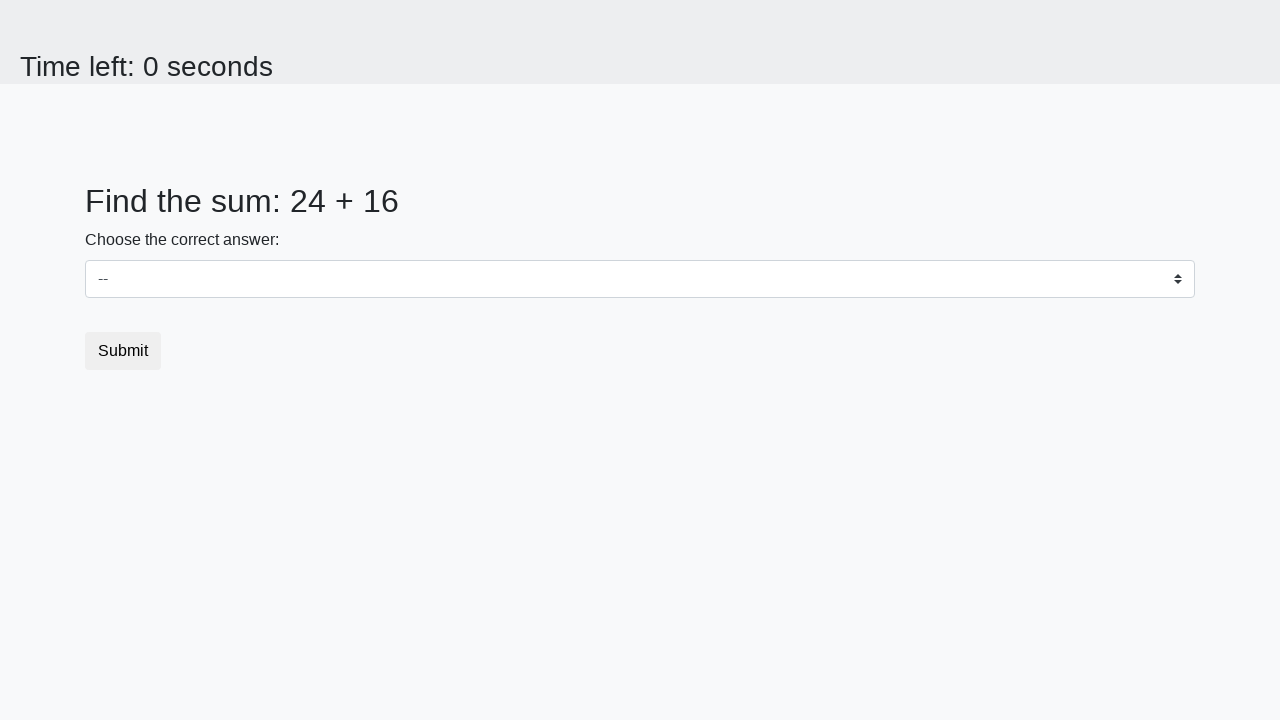

Selected sum value '40' from dropdown menu on select
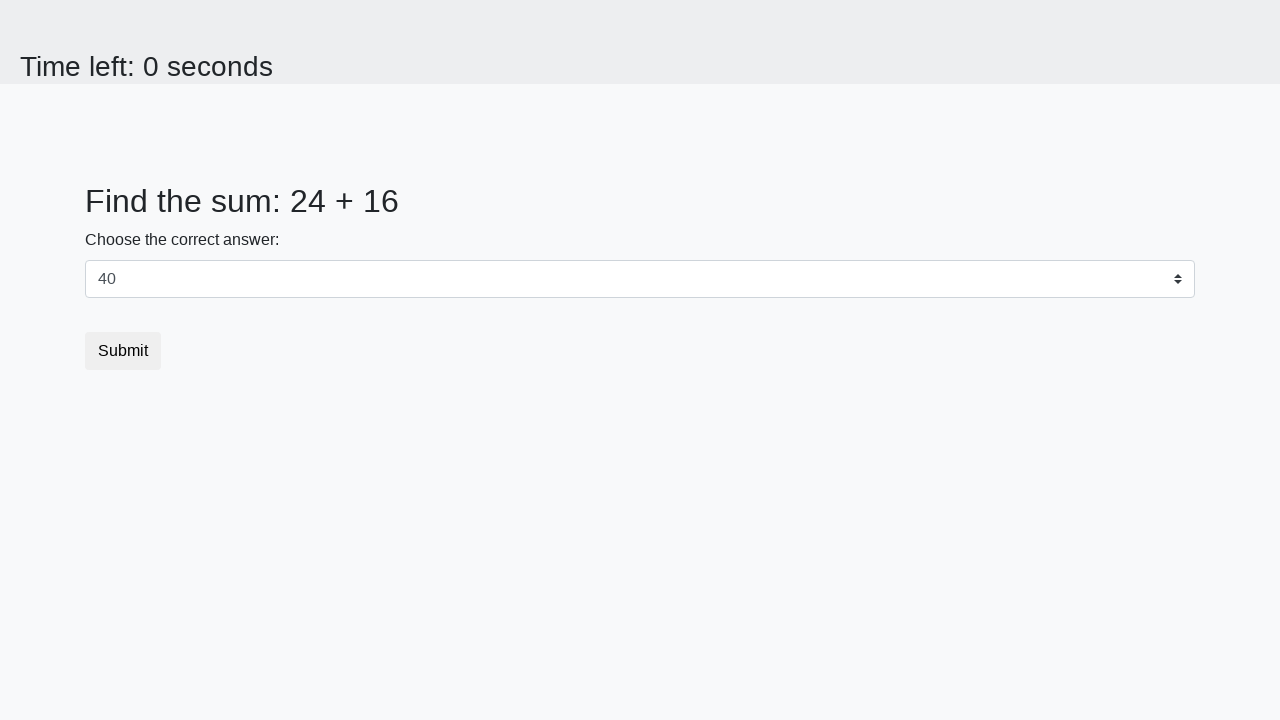

Clicked submit button to submit form at (123, 351) on button.btn
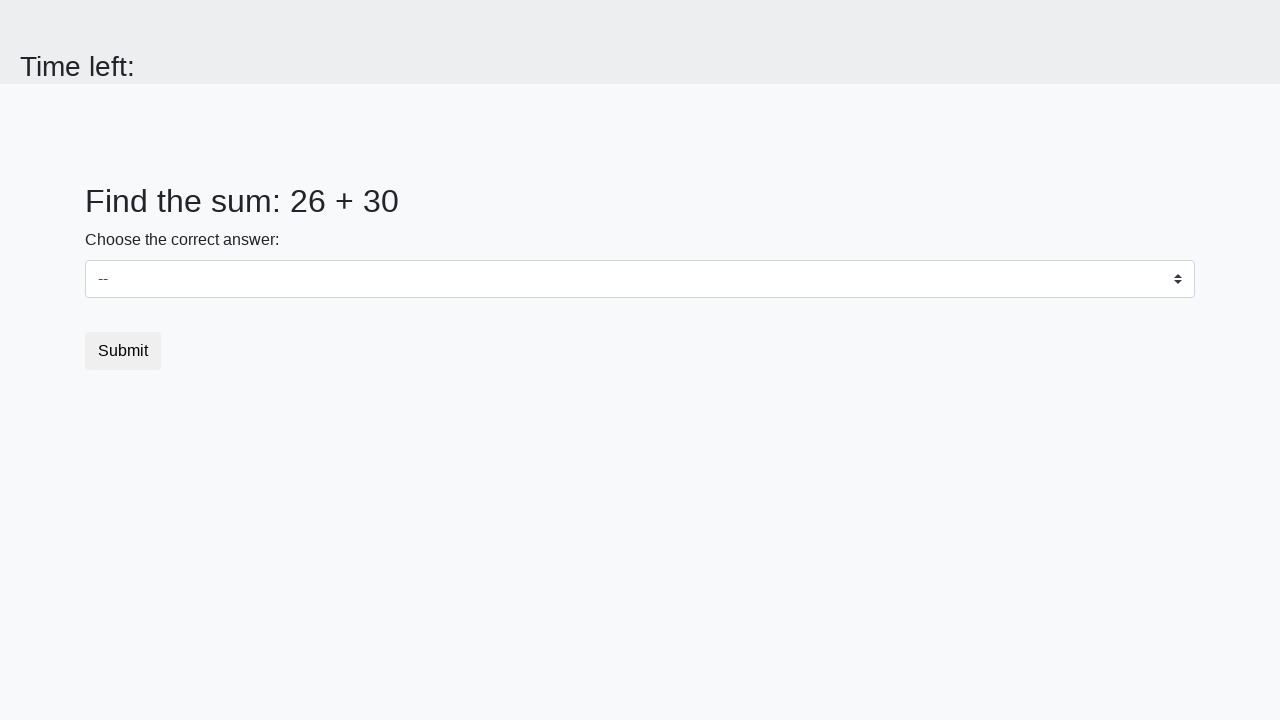

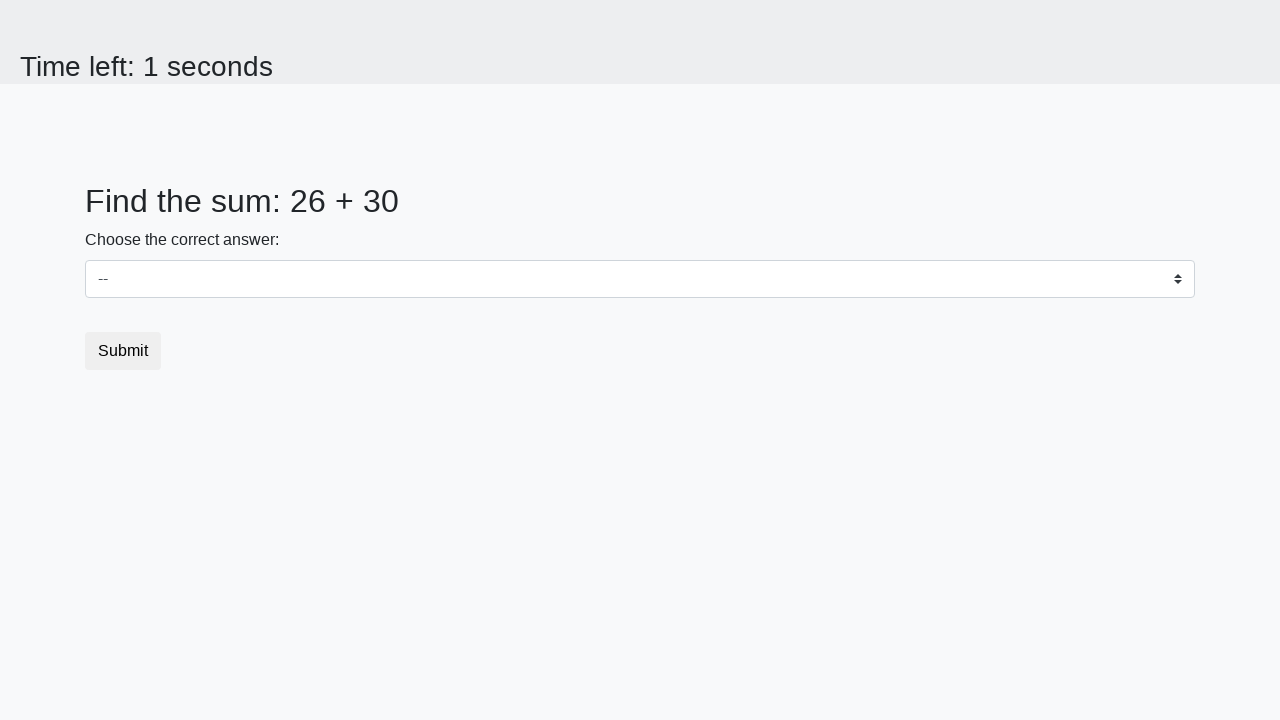